Tests a math-based form by reading two numbers from the page, calculating their sum, selecting the result from a dropdown, and submitting the form

Starting URL: https://suninjuly.github.io/selects1.html

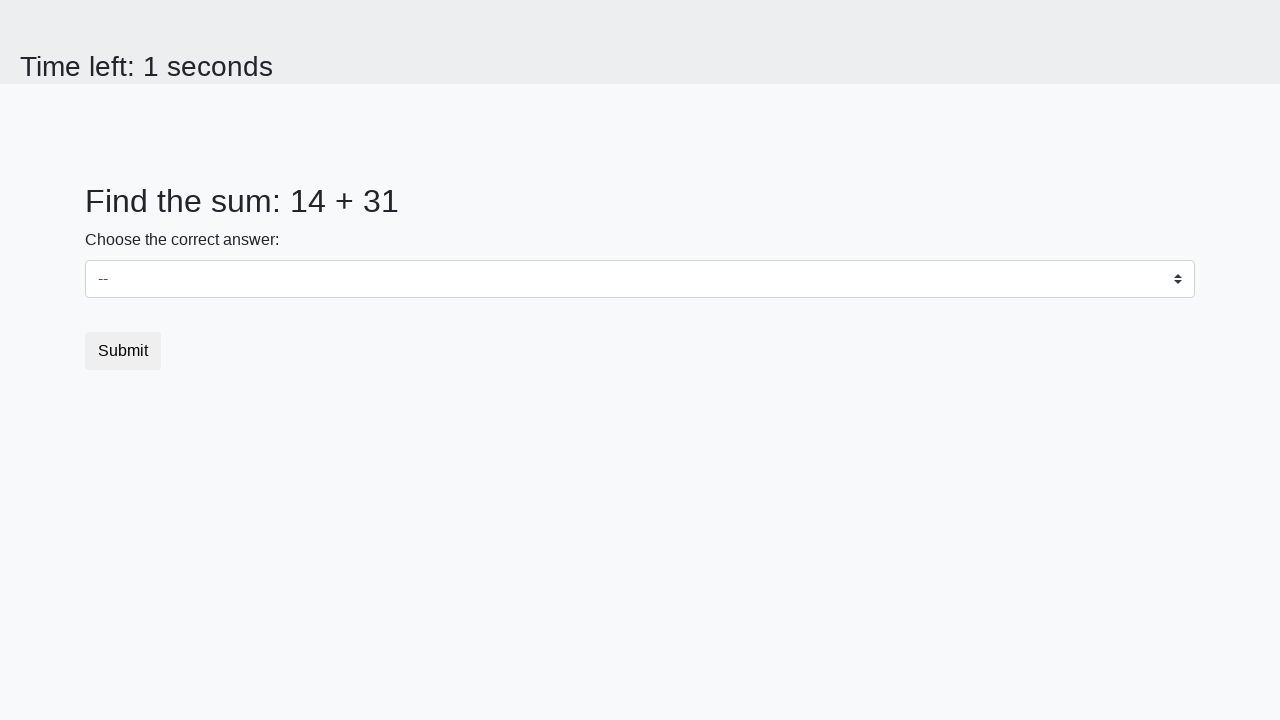

Retrieved first number from span#num1
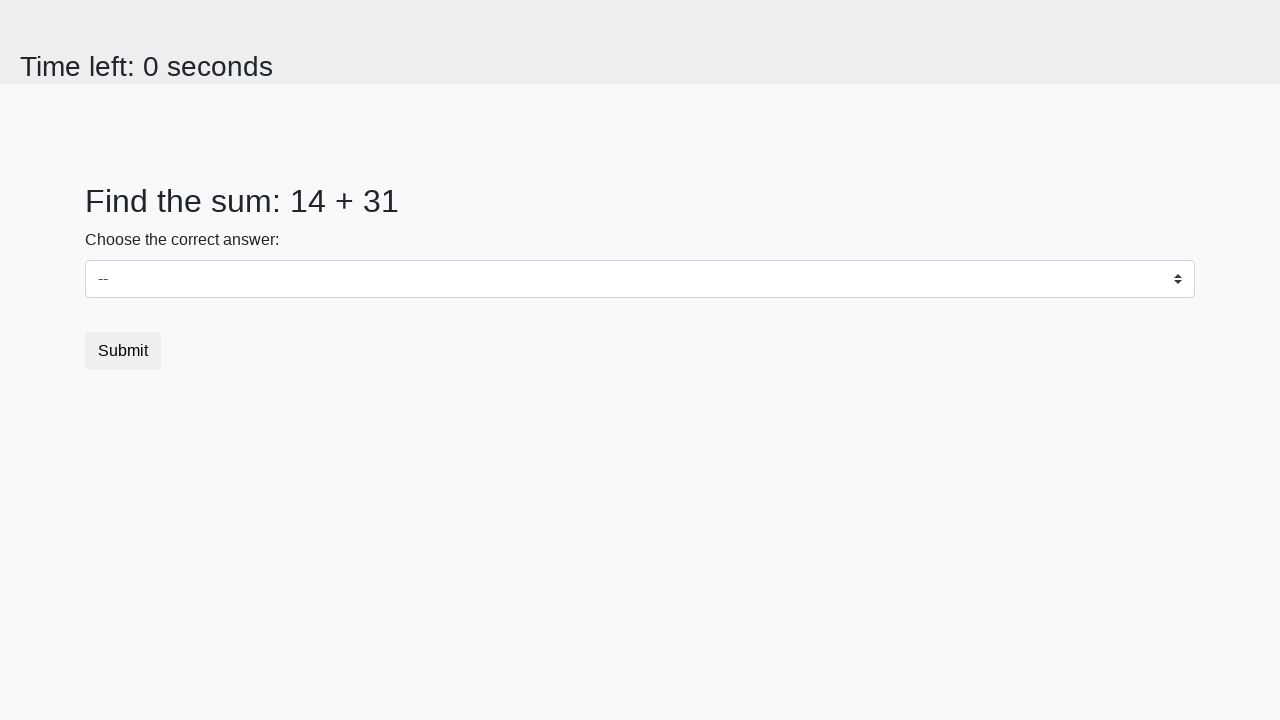

Retrieved second number from span#num2
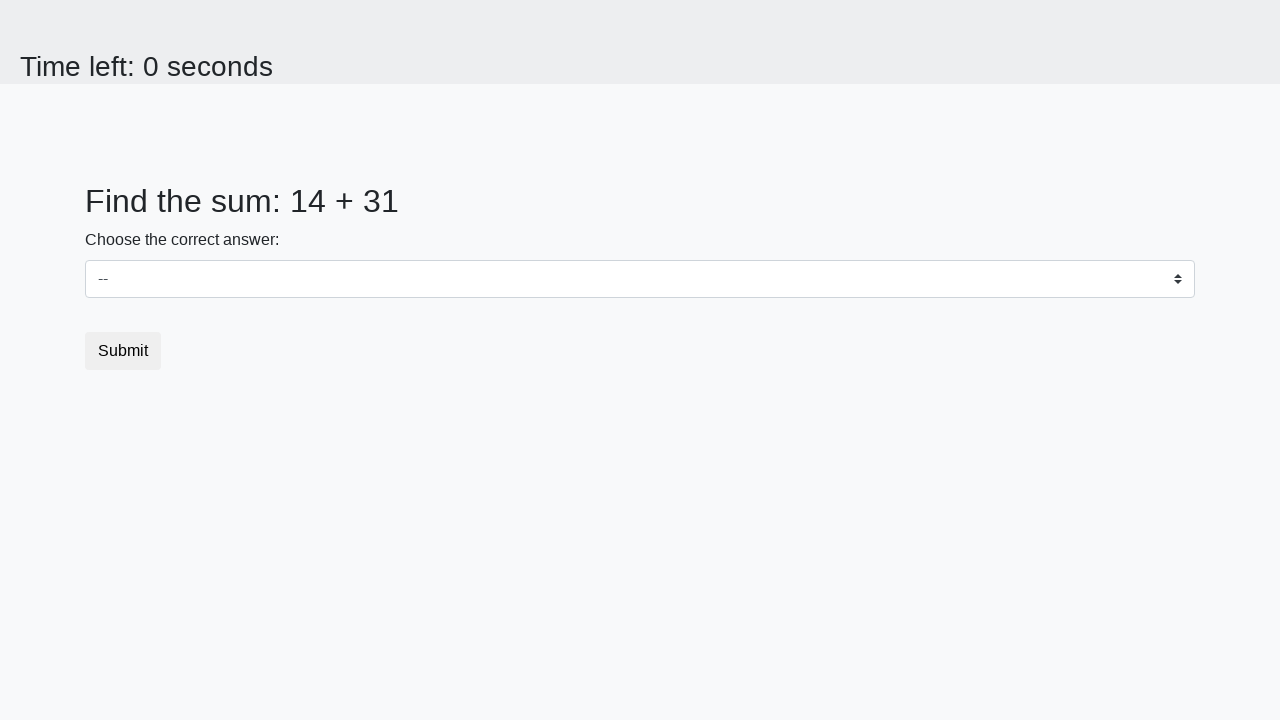

Calculated sum: 14 + 31 = 45
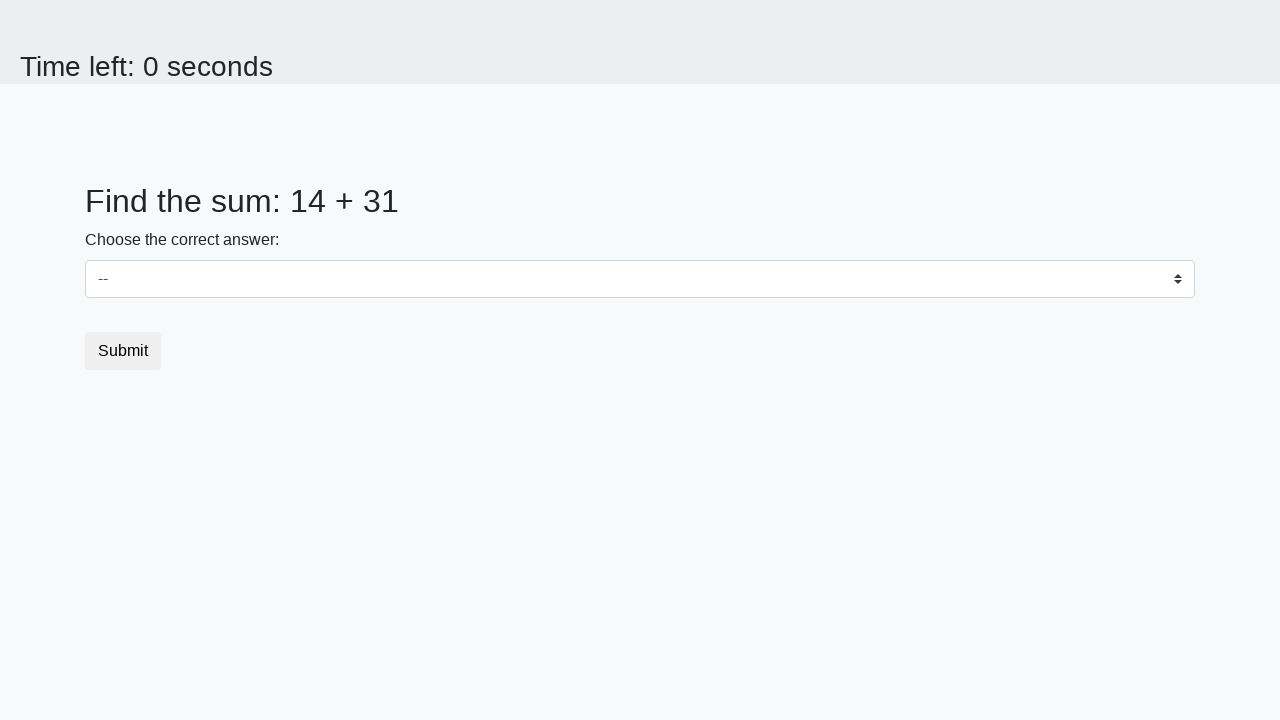

Selected calculated result '45' from dropdown on select
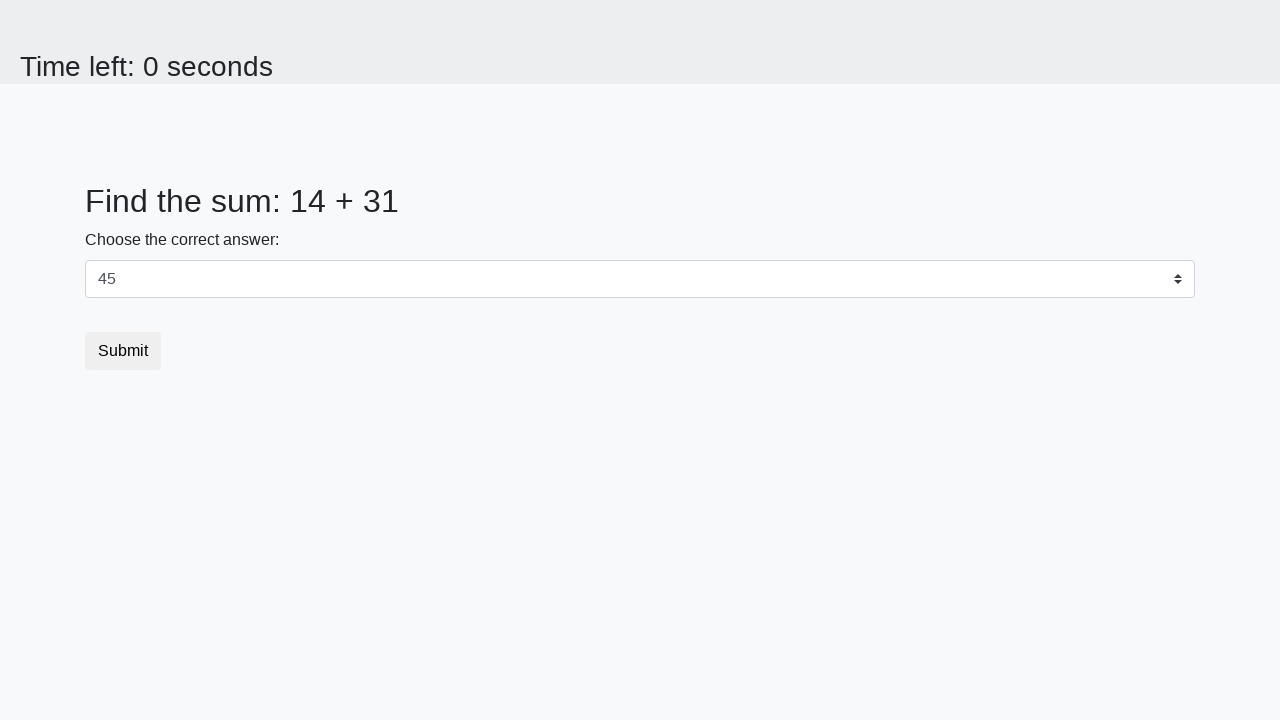

Clicked submit button to submit the form at (123, 351) on button[type='submit']
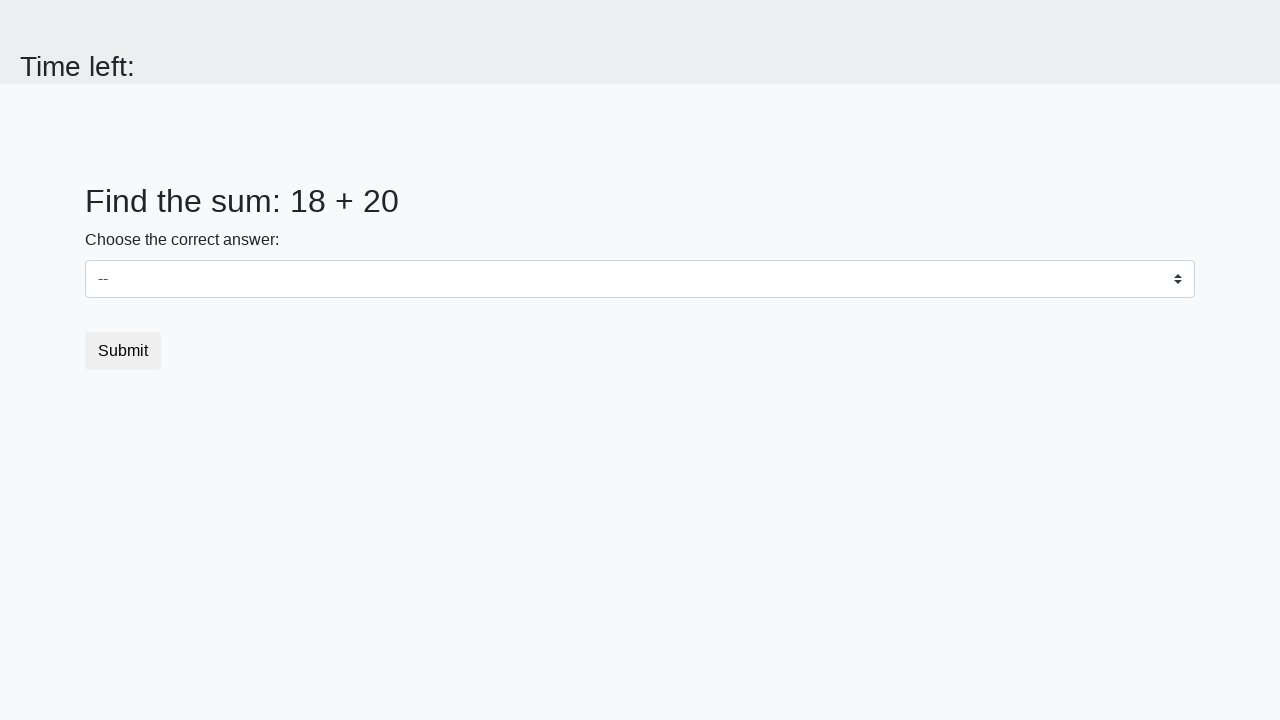

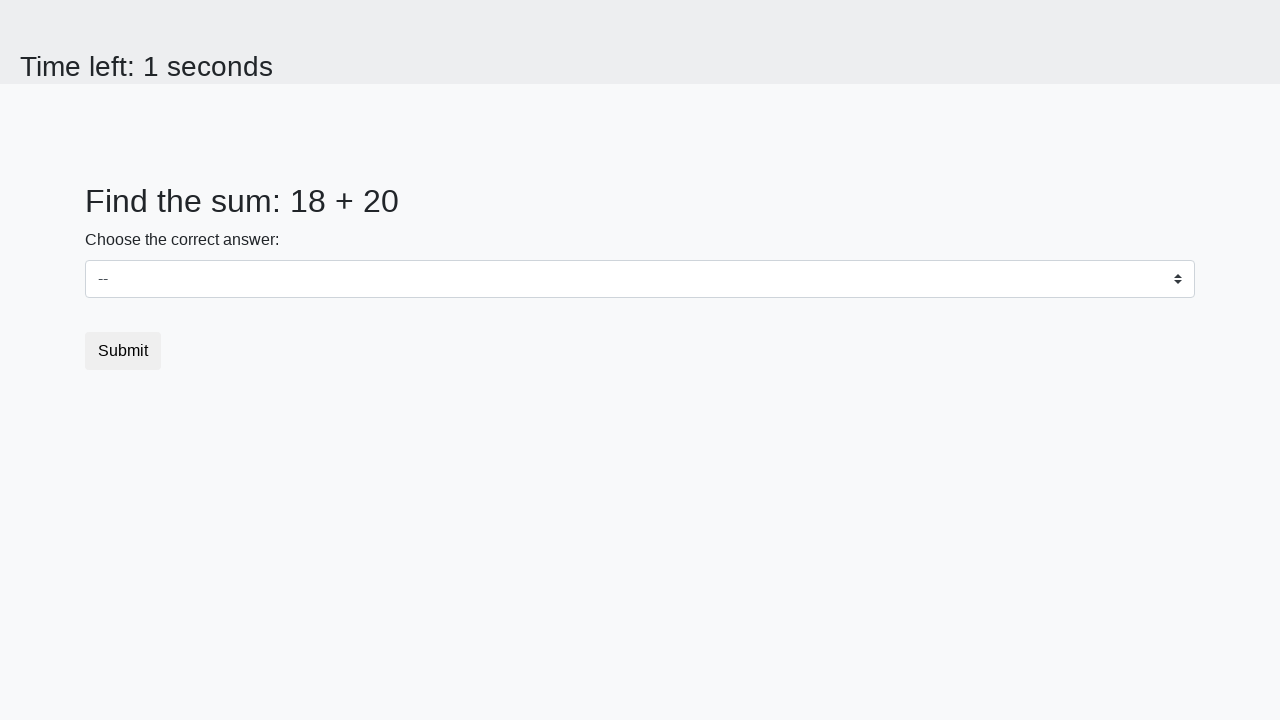